Tests drag and drop page by locating the two draggable columns and verifying their positions.

Starting URL: http://the-internet.herokuapp.com/drag_and_drop

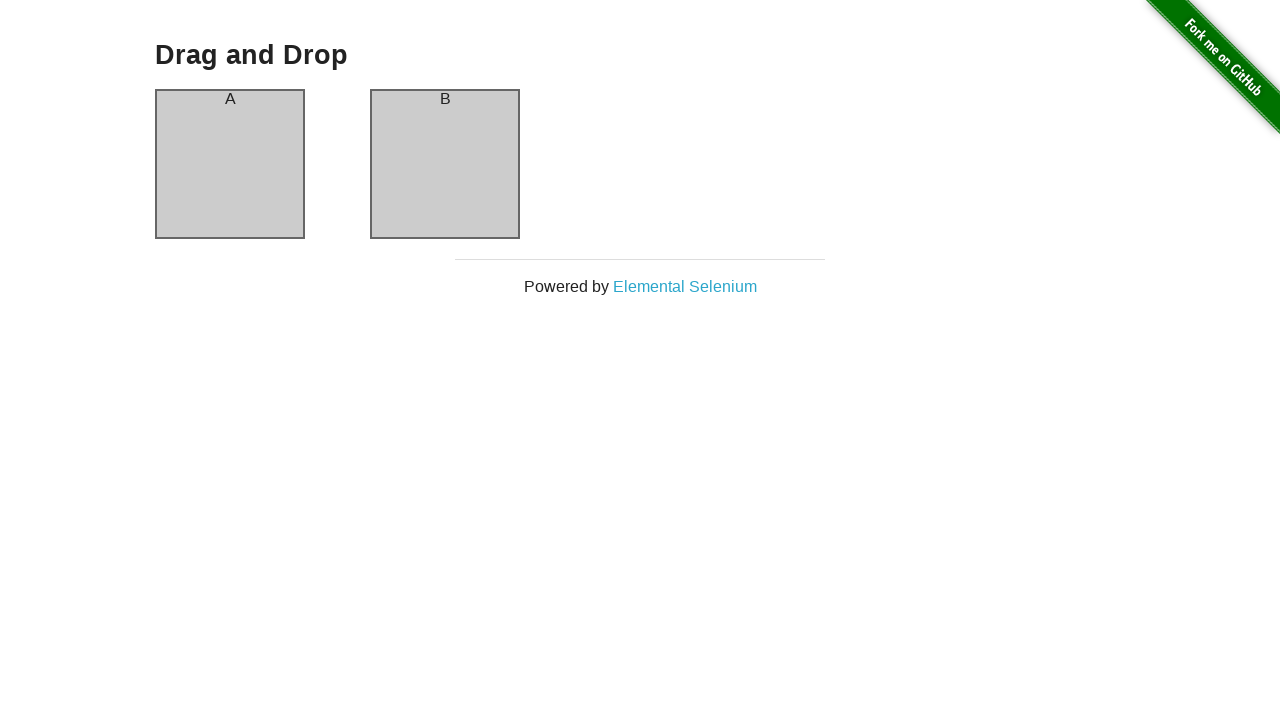

Waited for column A element to be visible
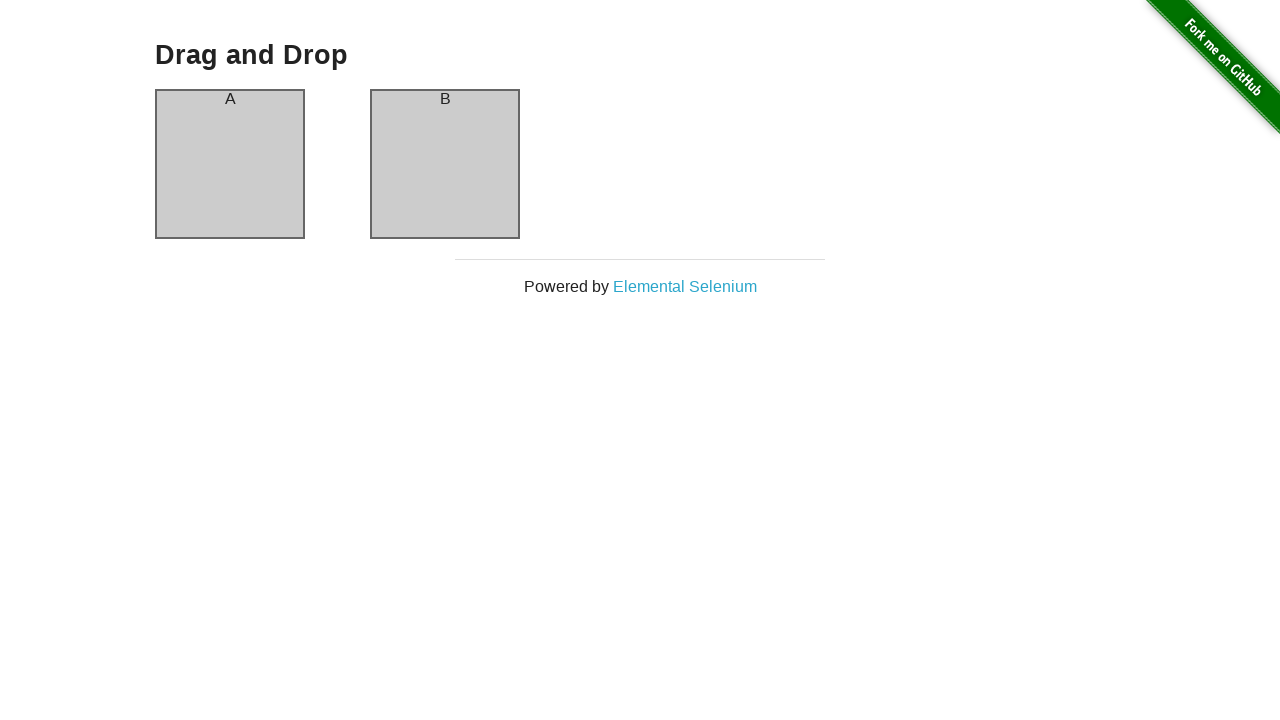

Waited for column B element to be visible
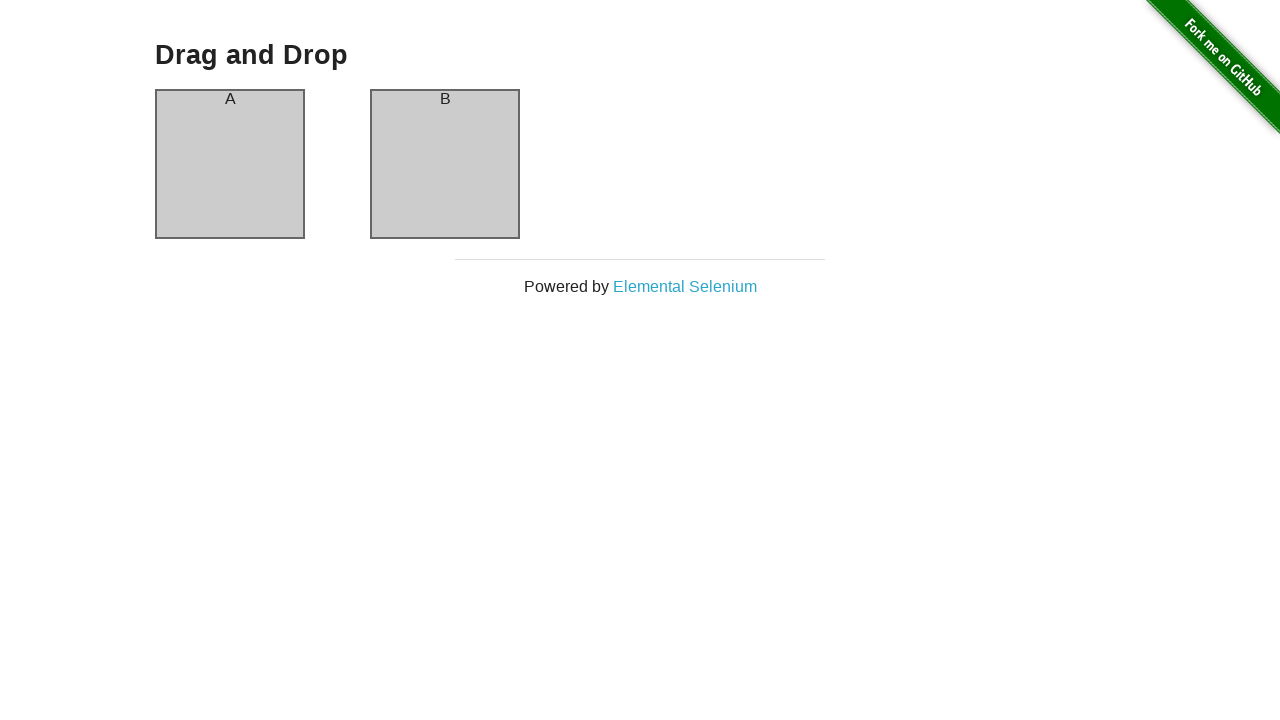

Located column A element
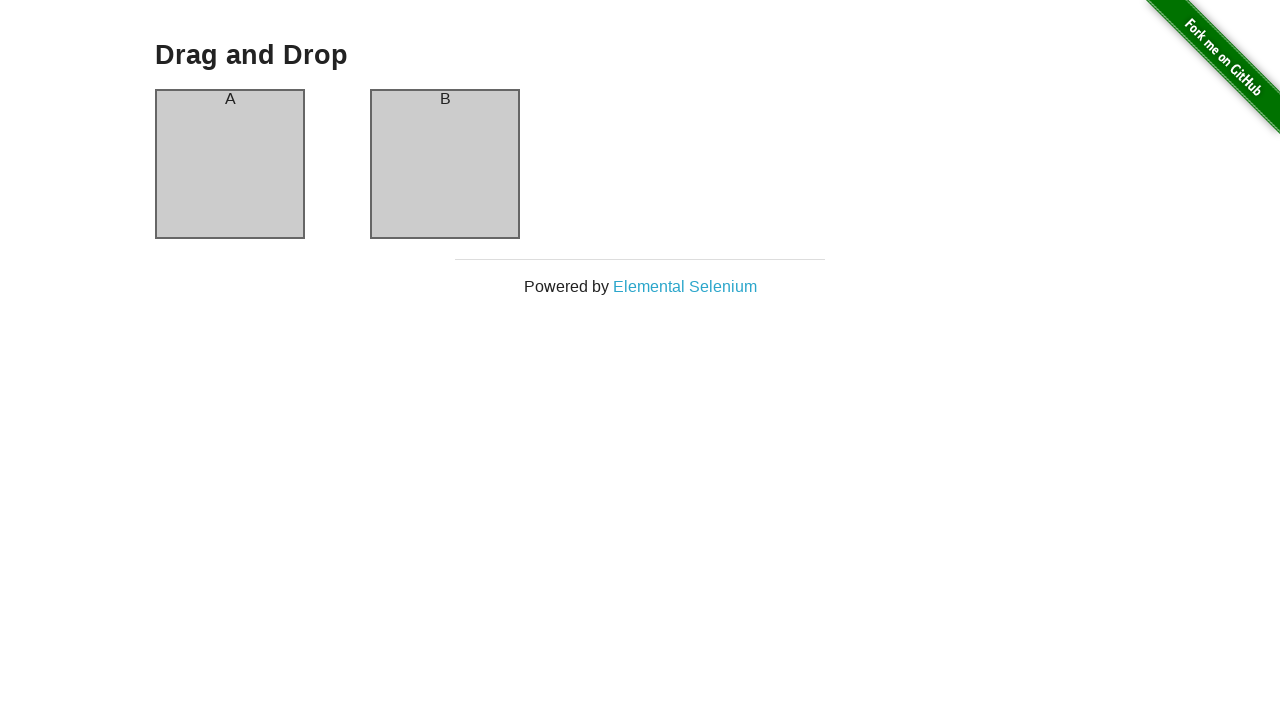

Located column B element
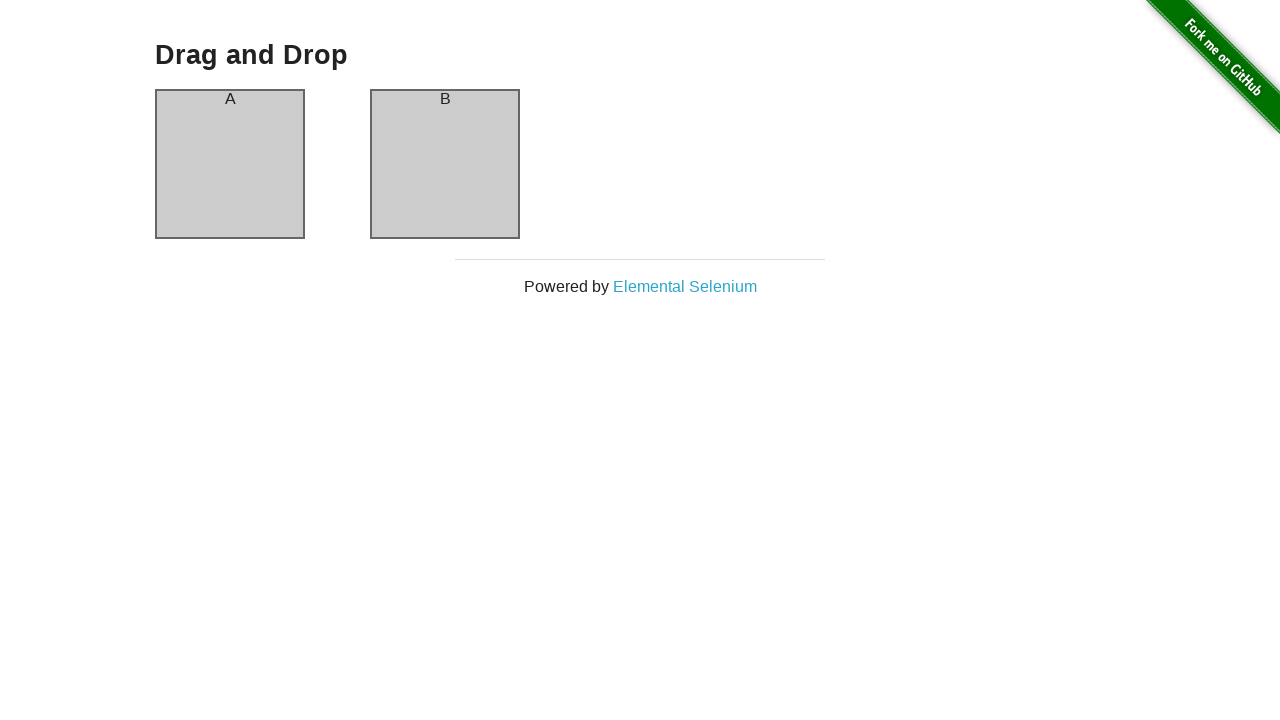

Dragged column A onto column B at (445, 164)
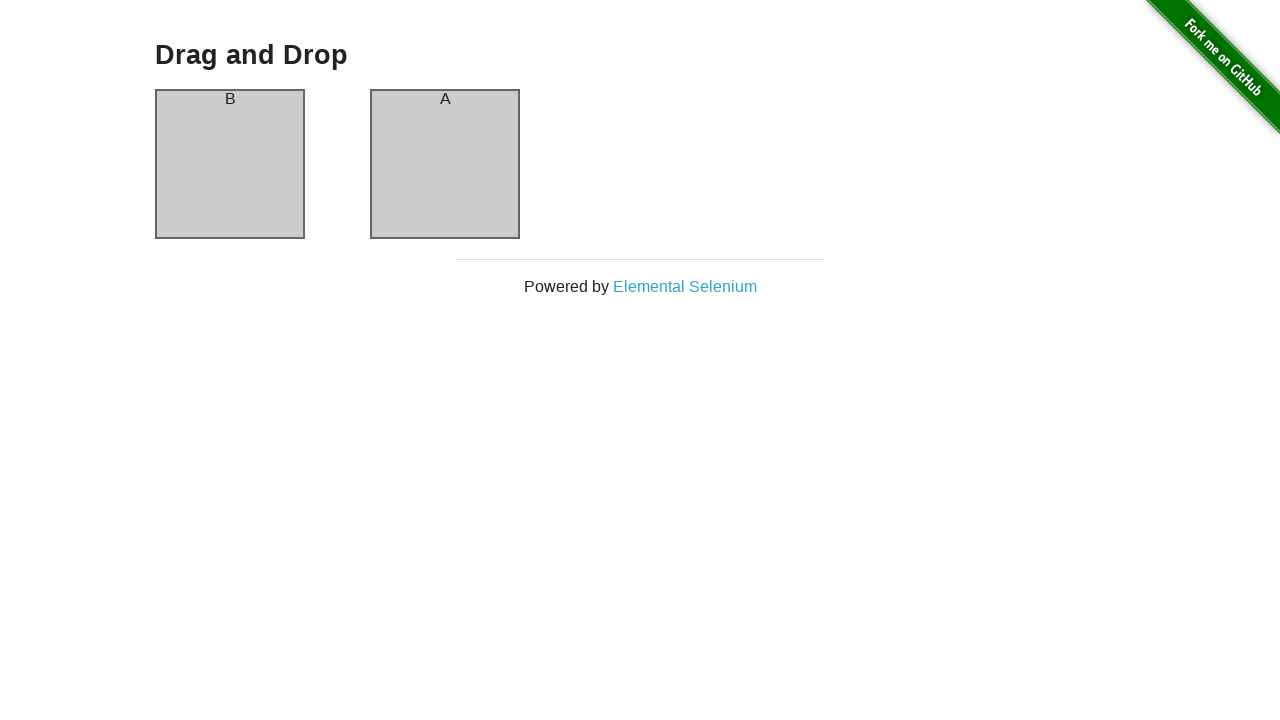

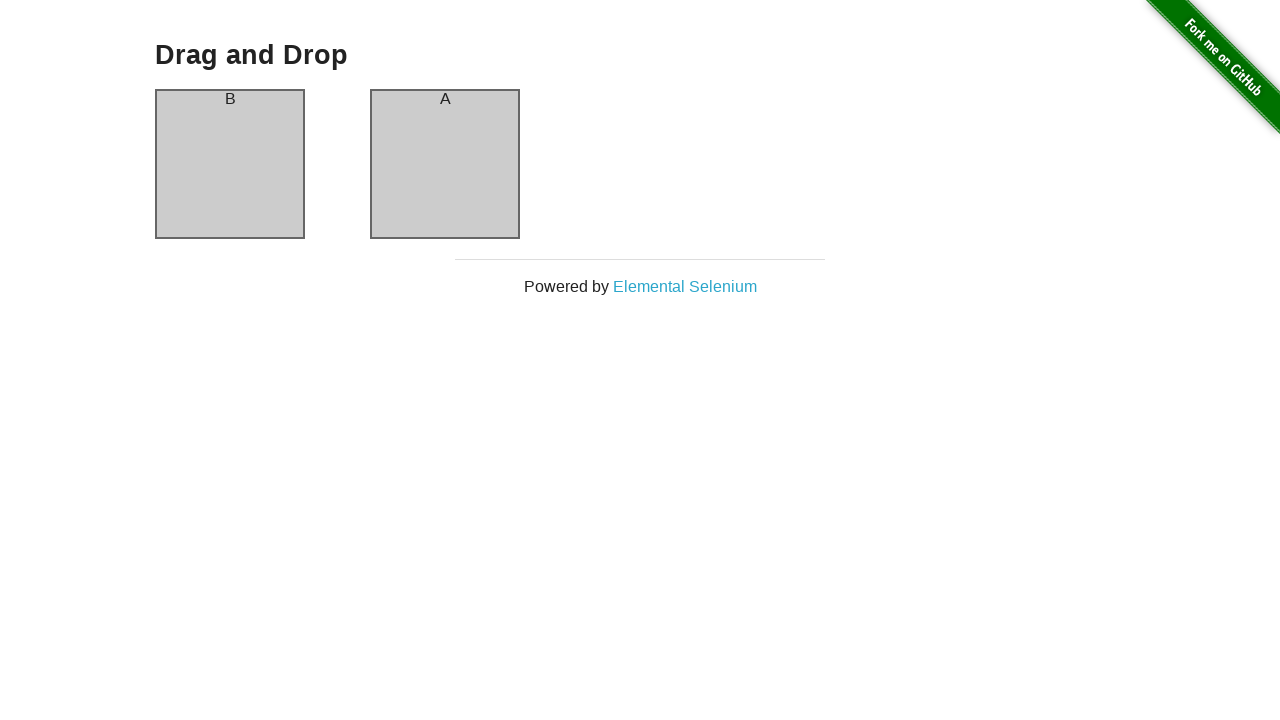